Tests radio button functionality by iterating through browser radio buttons and clicking on the Opera option

Starting URL: https://selenium08.blogspot.com/2019/07/check-box-and-radio-buttons.html

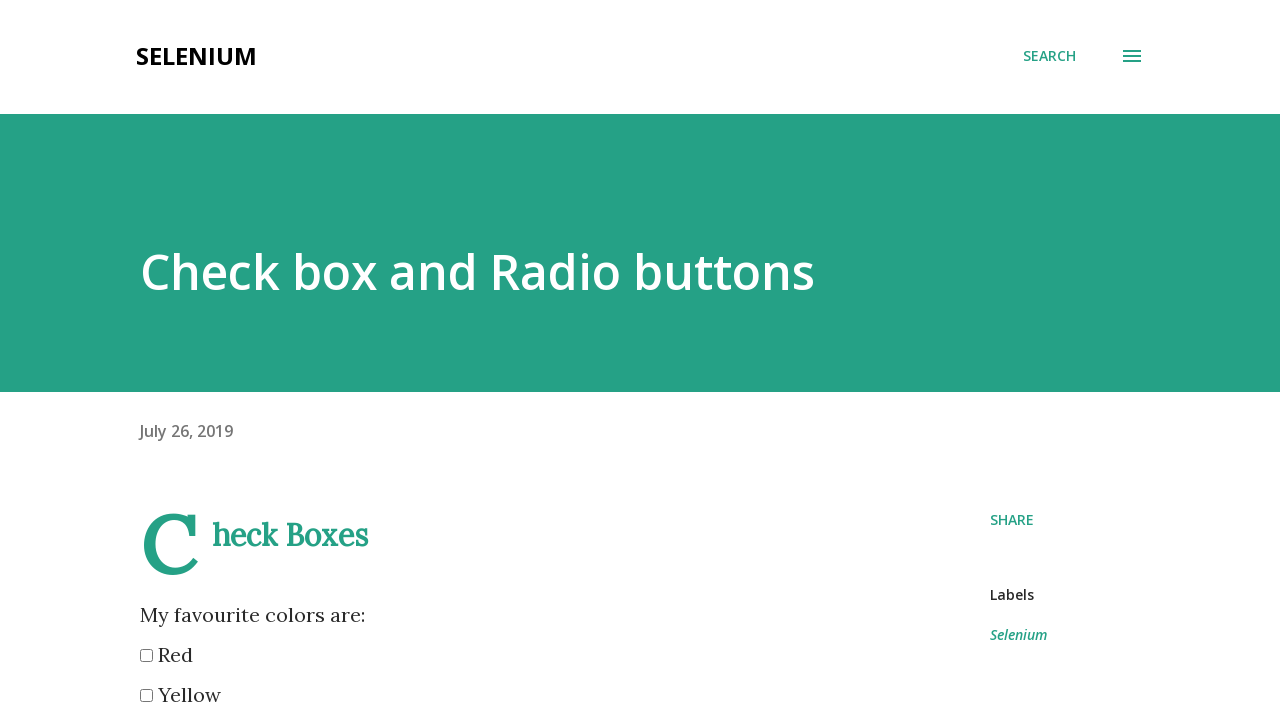

Waited for radio buttons with name 'browser' to be present
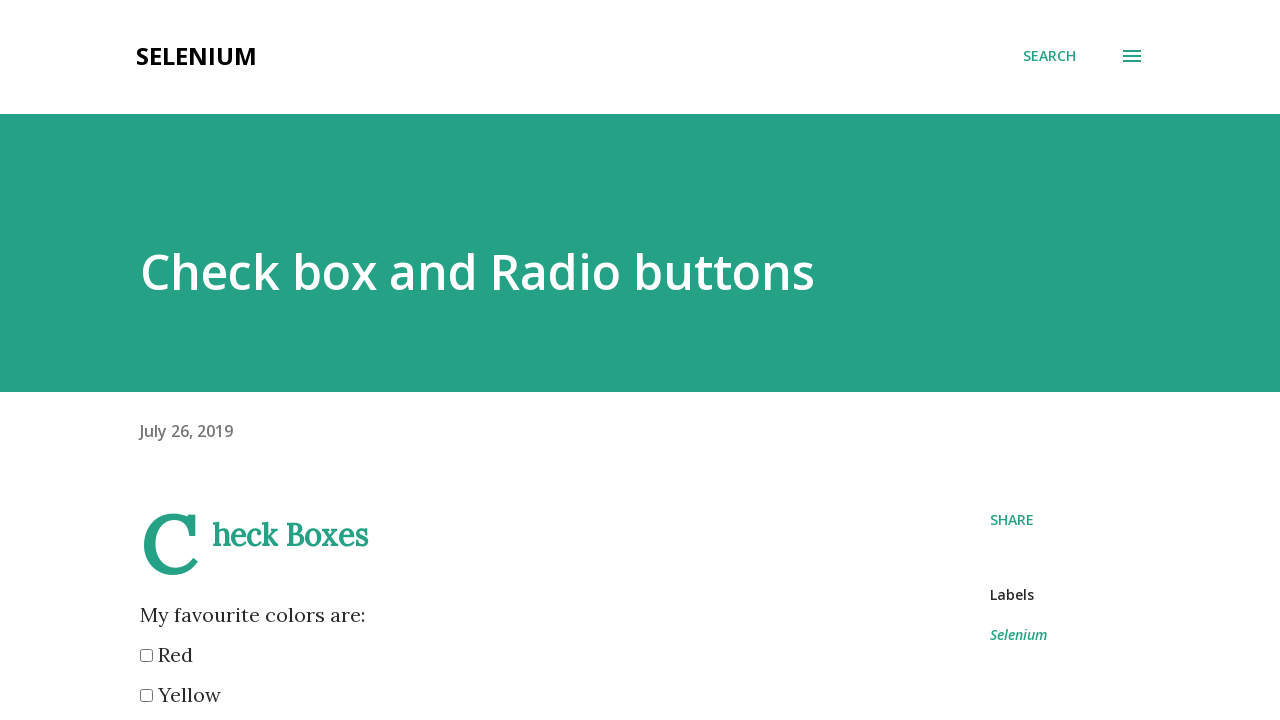

Located all browser radio button elements
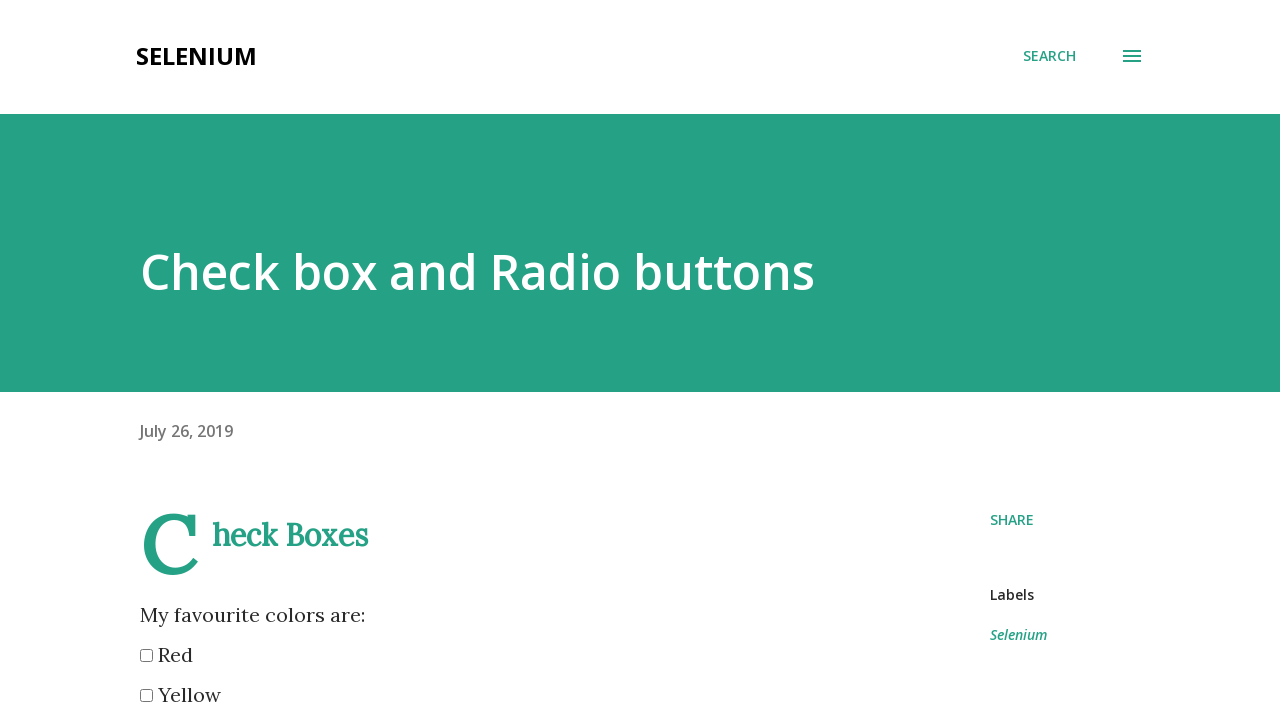

Found 3 radio buttons to iterate through
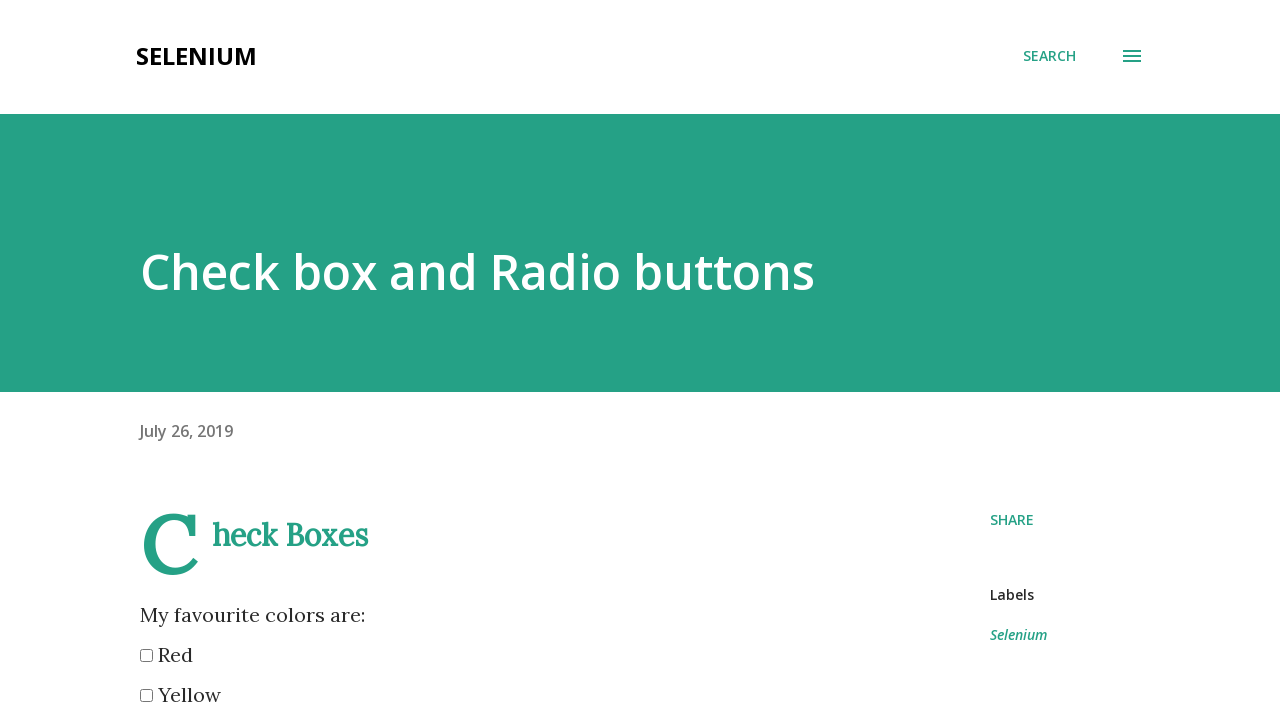

Retrieved radio button at index 0
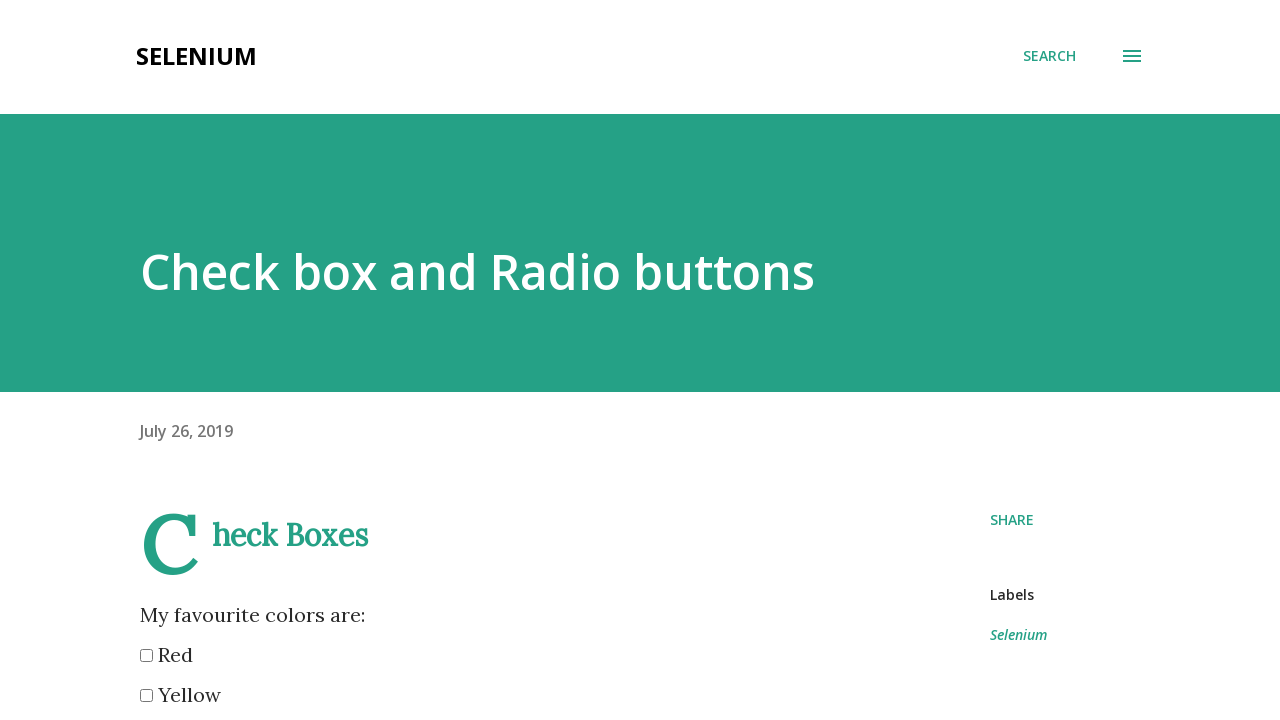

Got value attribute from radio button: 'IE'
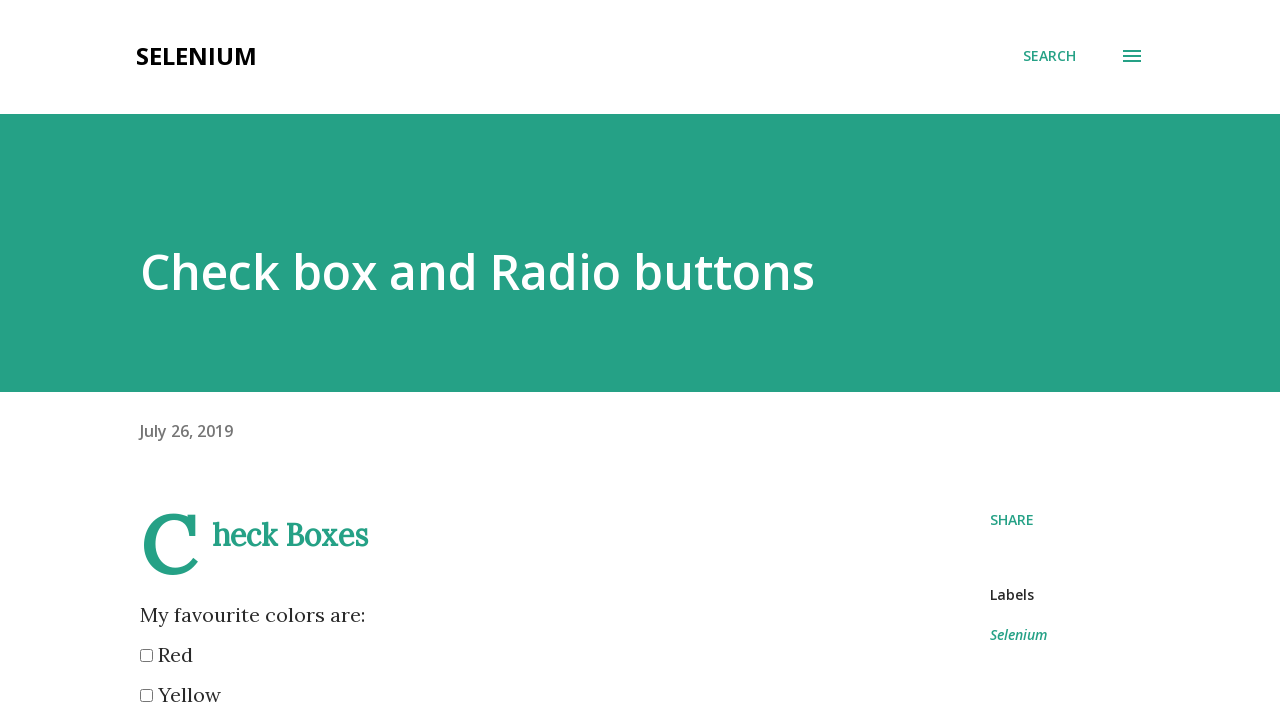

Retrieved radio button at index 1
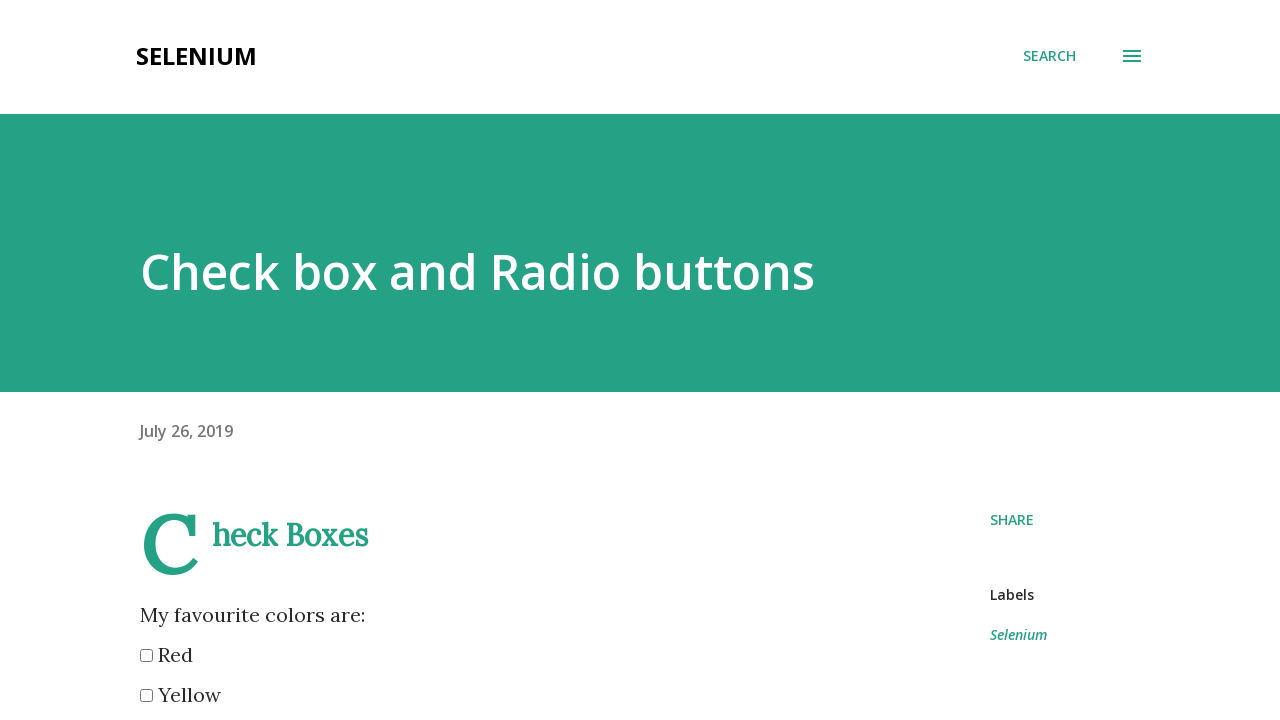

Got value attribute from radio button: 'Mozilla'
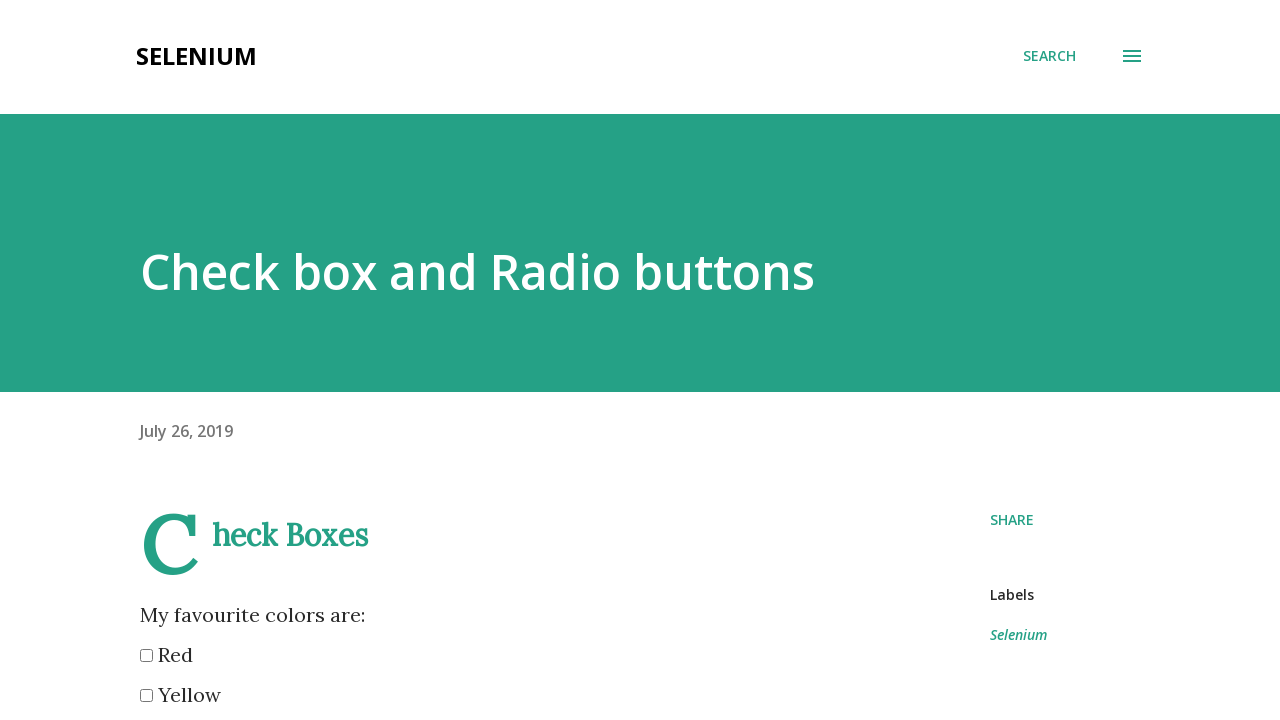

Retrieved radio button at index 2
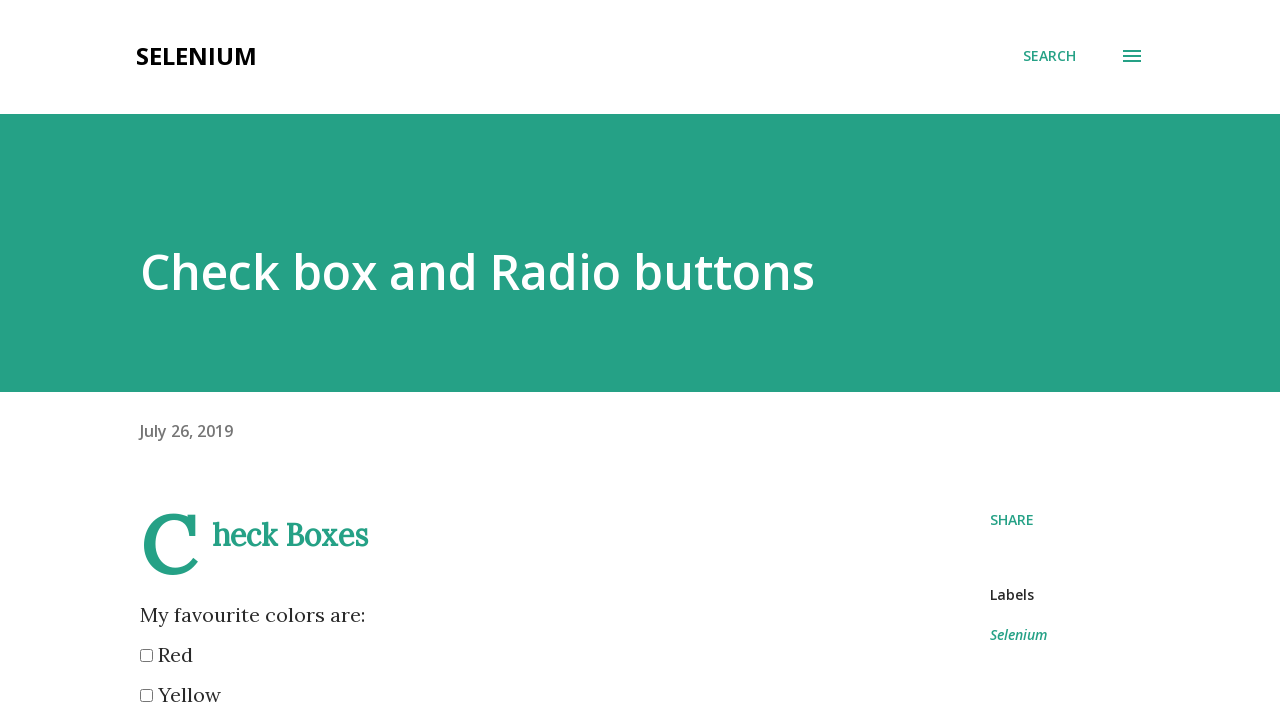

Got value attribute from radio button: 'Opera'
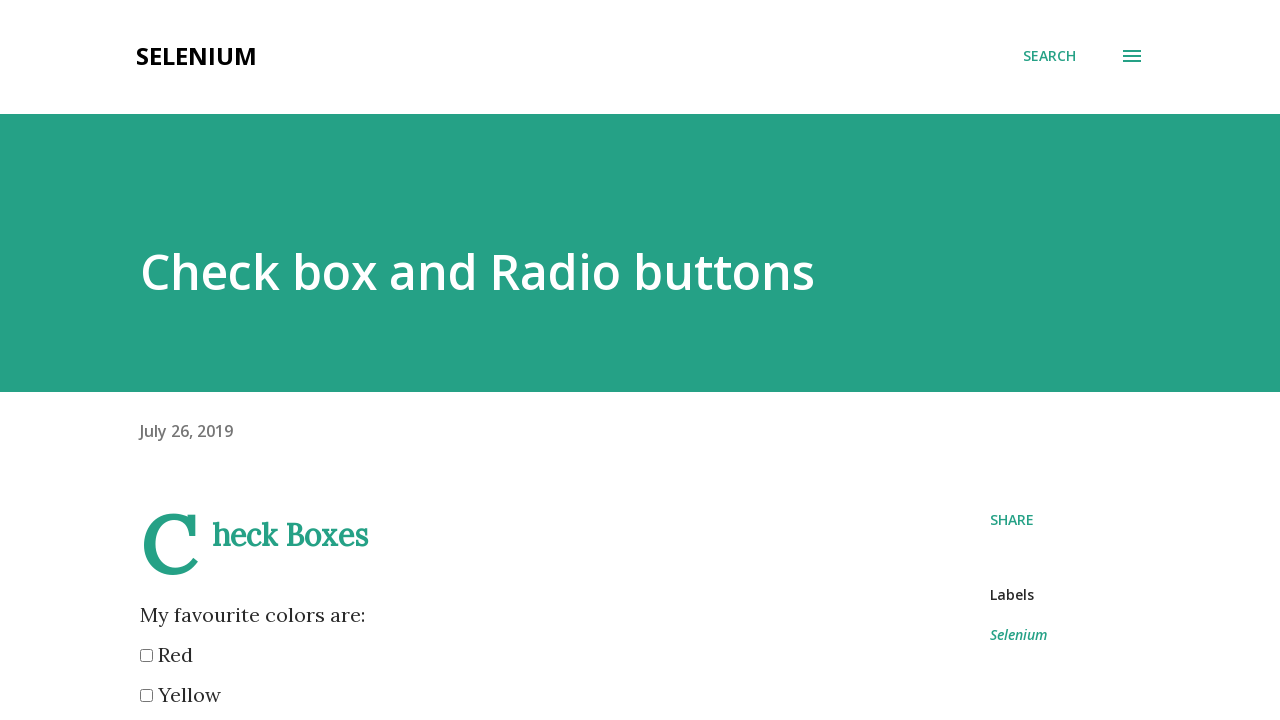

Clicked the Opera radio button at (146, 360) on input[name='browser'] >> nth=2
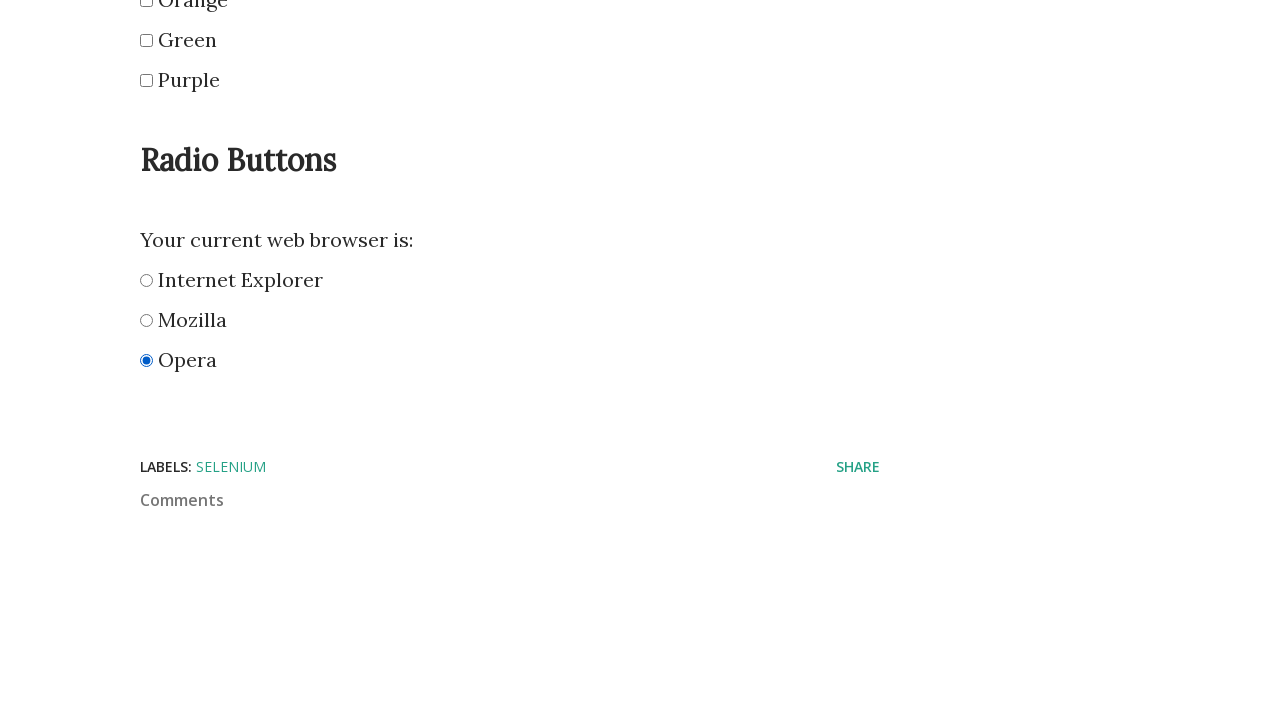

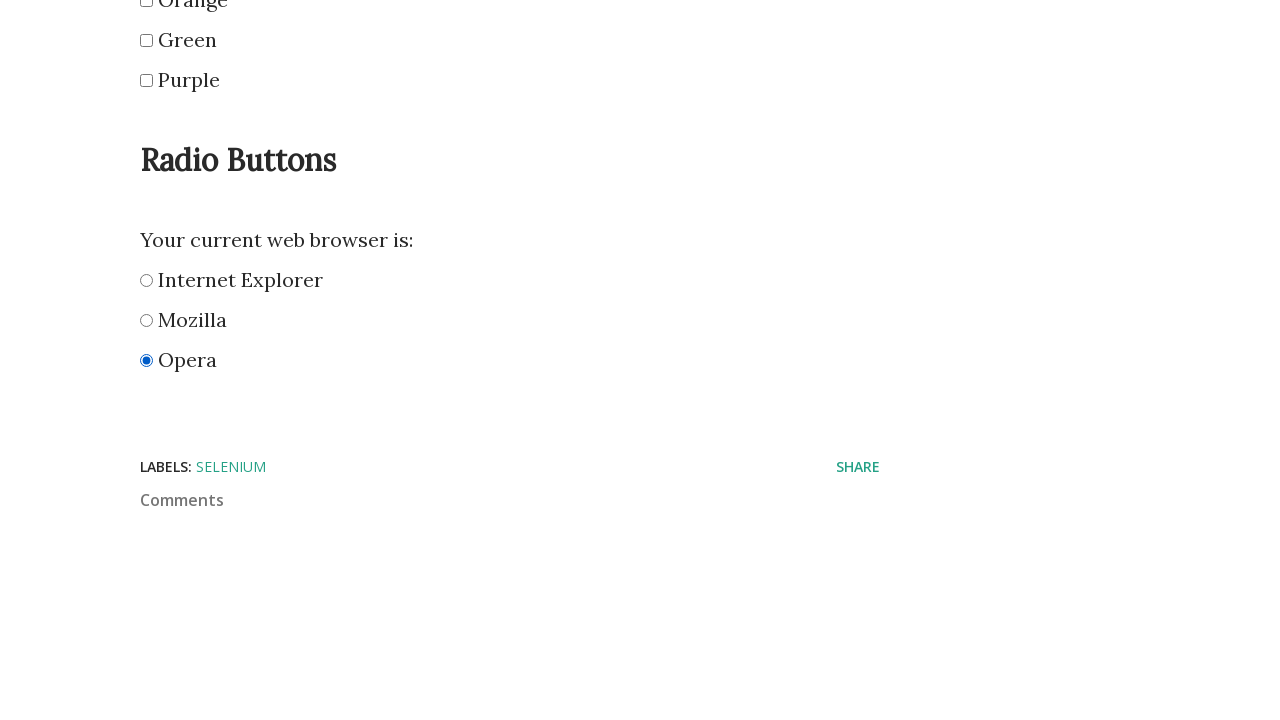